Tests the SpiceJet flight booking page by clicking on the destination input field and entering an airport code (BLR for Bangalore)

Starting URL: https://www.spicejet.com/

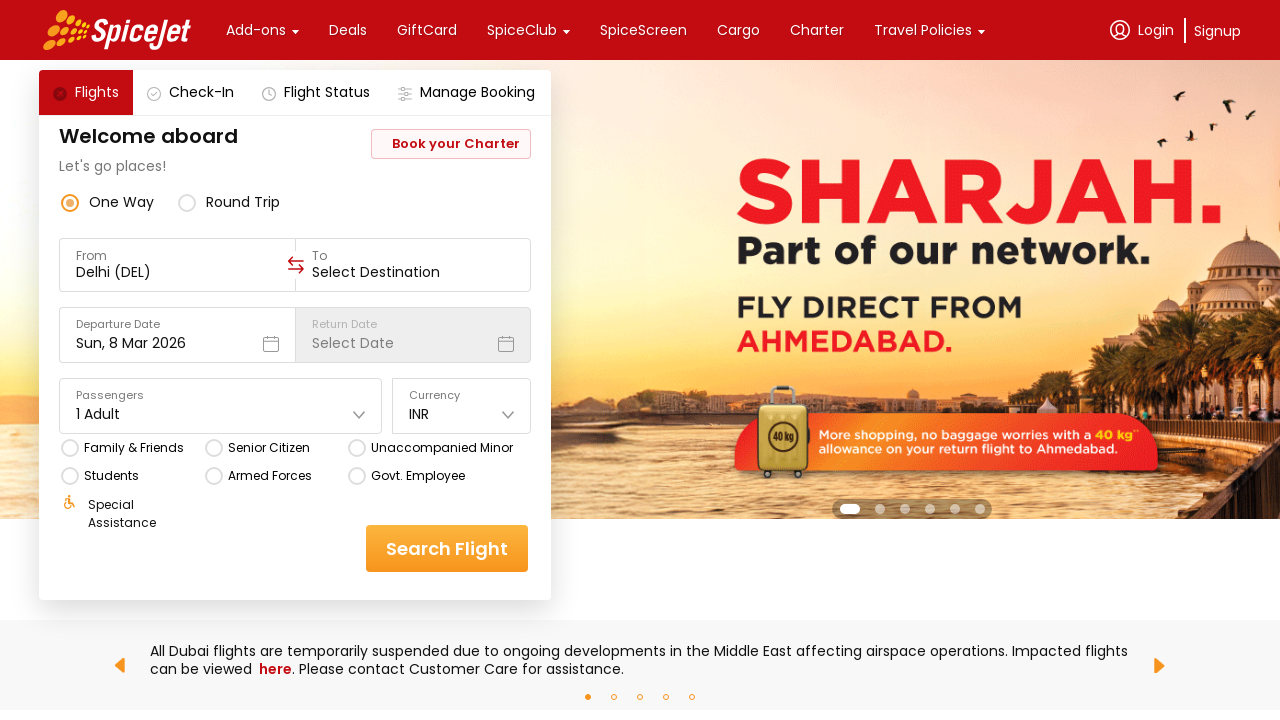

Navigated to SpiceJet flight booking page
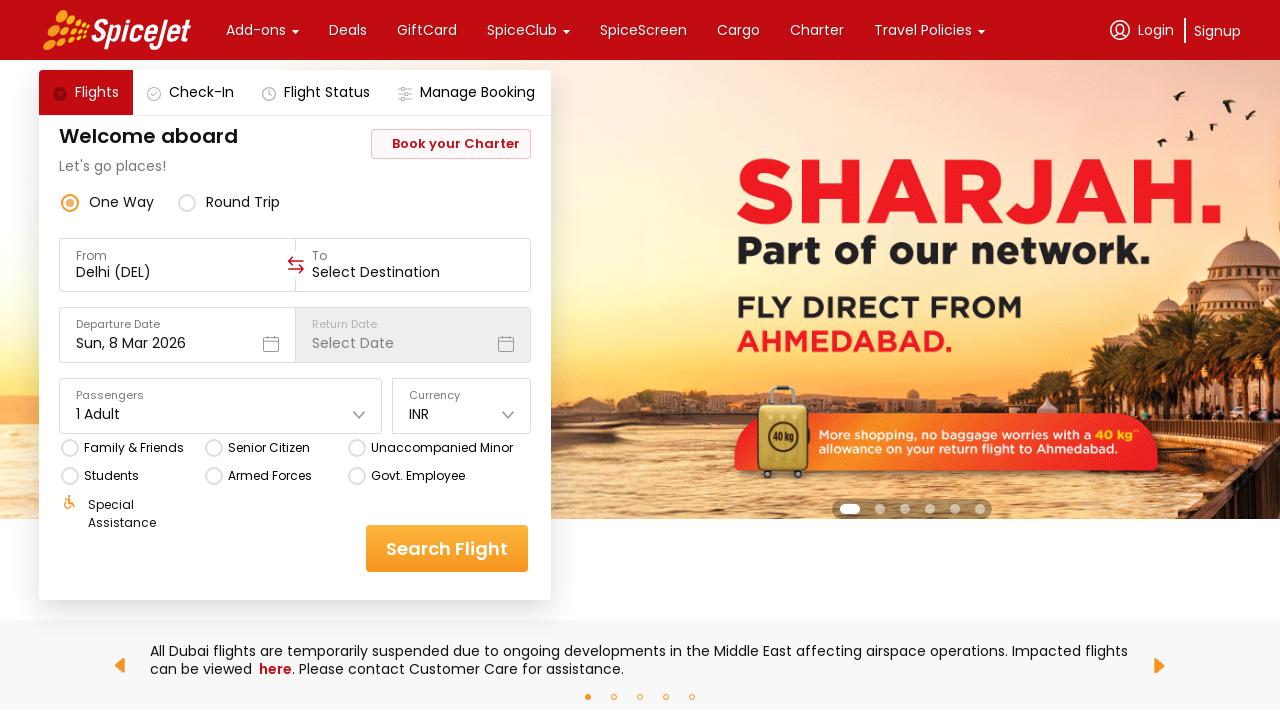

Clicked on the origin input field at (178, 272) on div[data-testid='to-testID-origin'] input
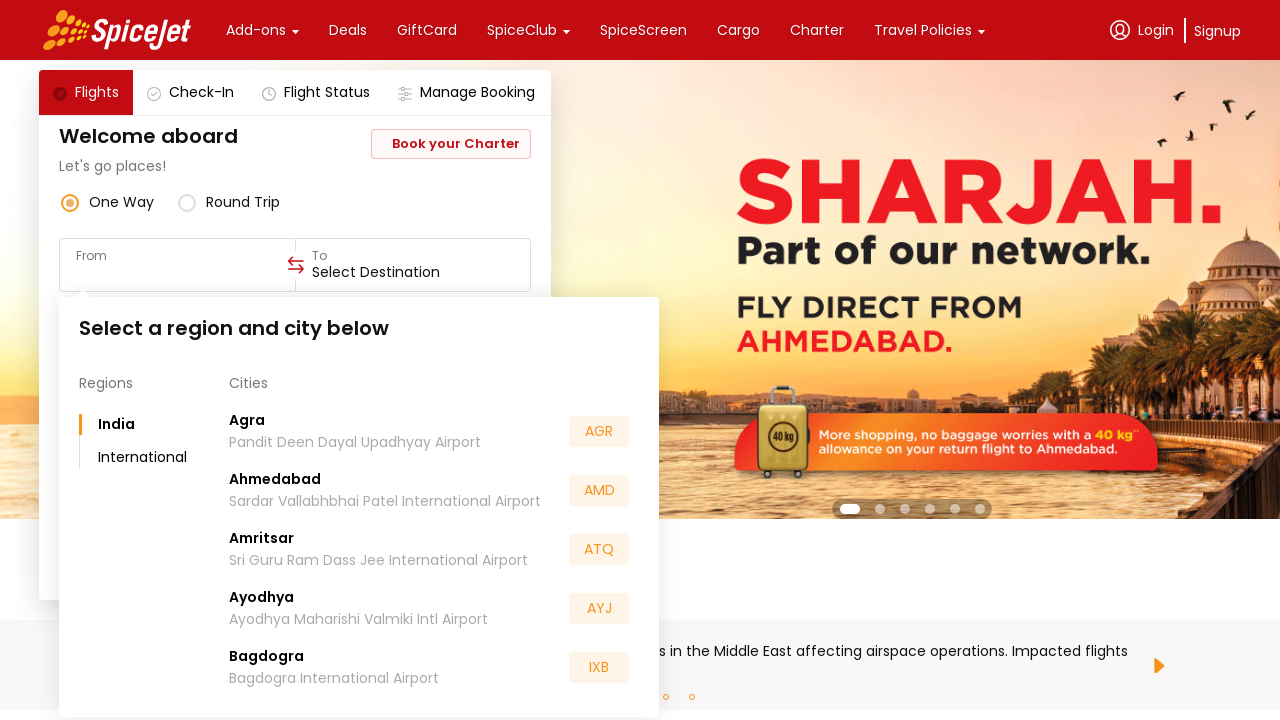

Entered airport code 'BLR' for Bangalore in the origin field on div[data-testid='to-testID-origin'] input
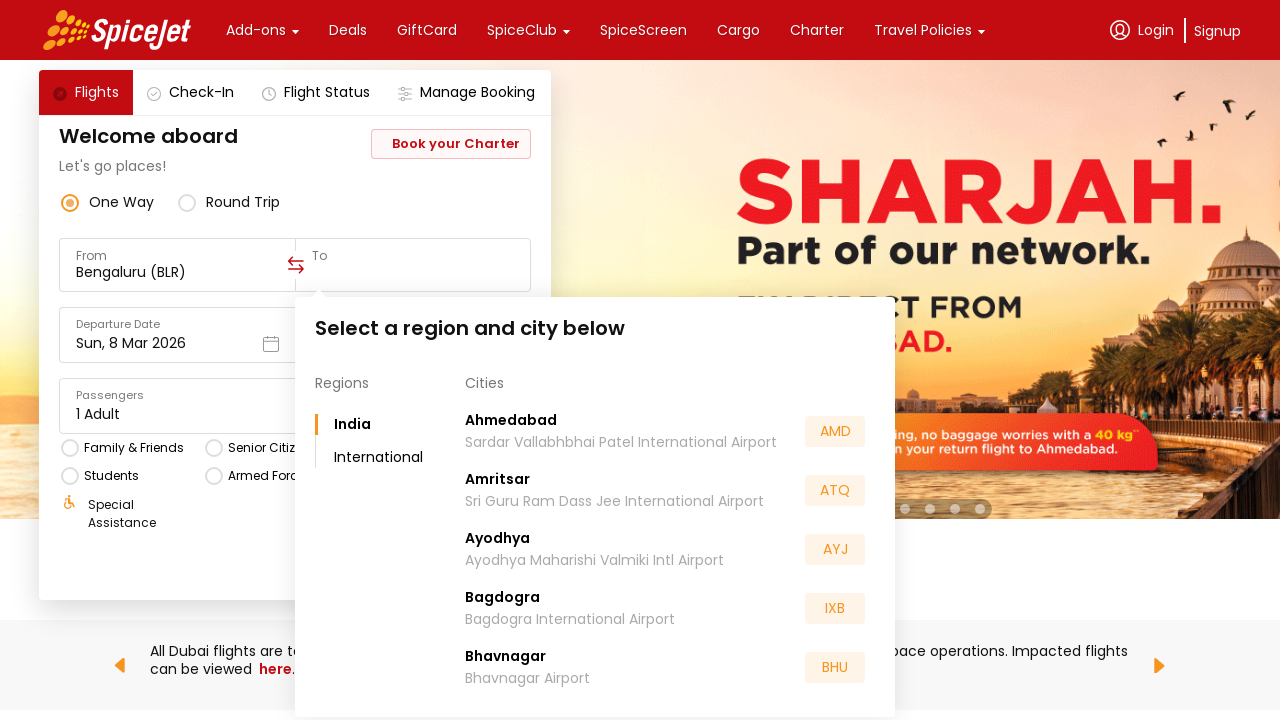

Waited for autocomplete suggestions to load
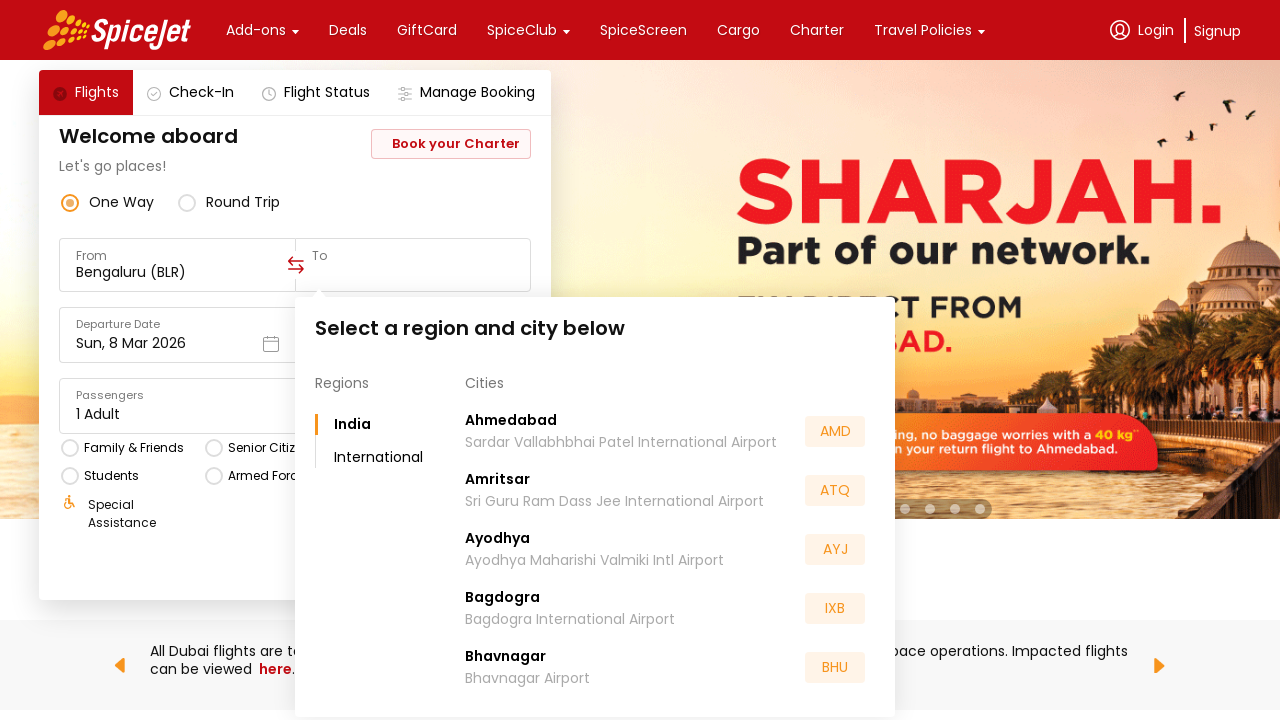

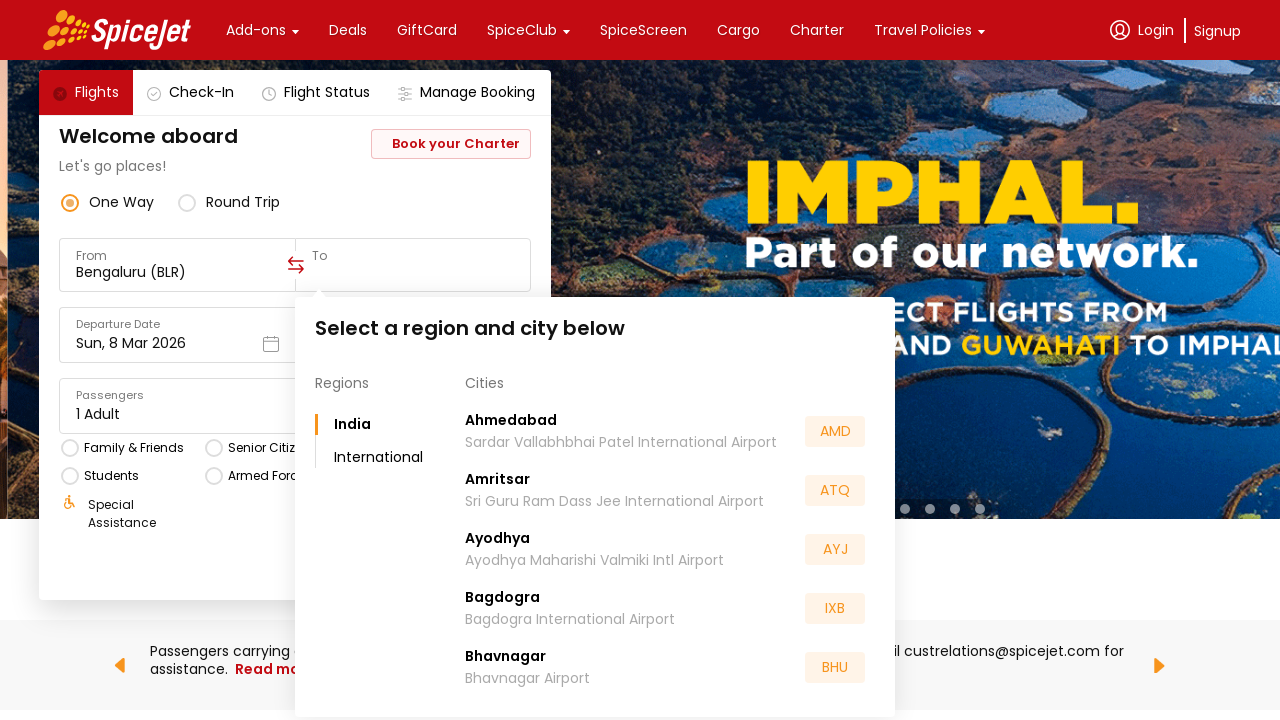